Tests a math challenge form by reading an input value from the page, calculating the result using a logarithmic formula (log(|12*sin(x)|)), filling in the answer, checking a robot checkbox, selecting a radio button, and submitting the form.

Starting URL: https://suninjuly.github.io/math.html

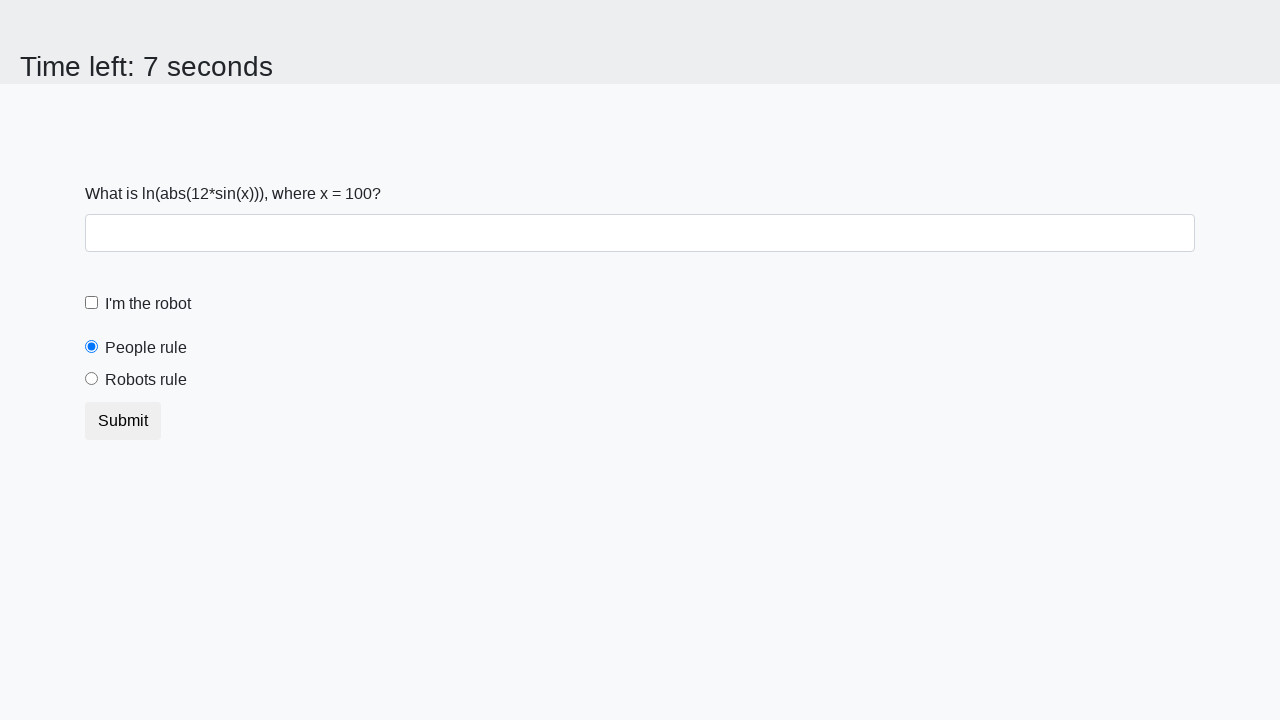

Located the input value element
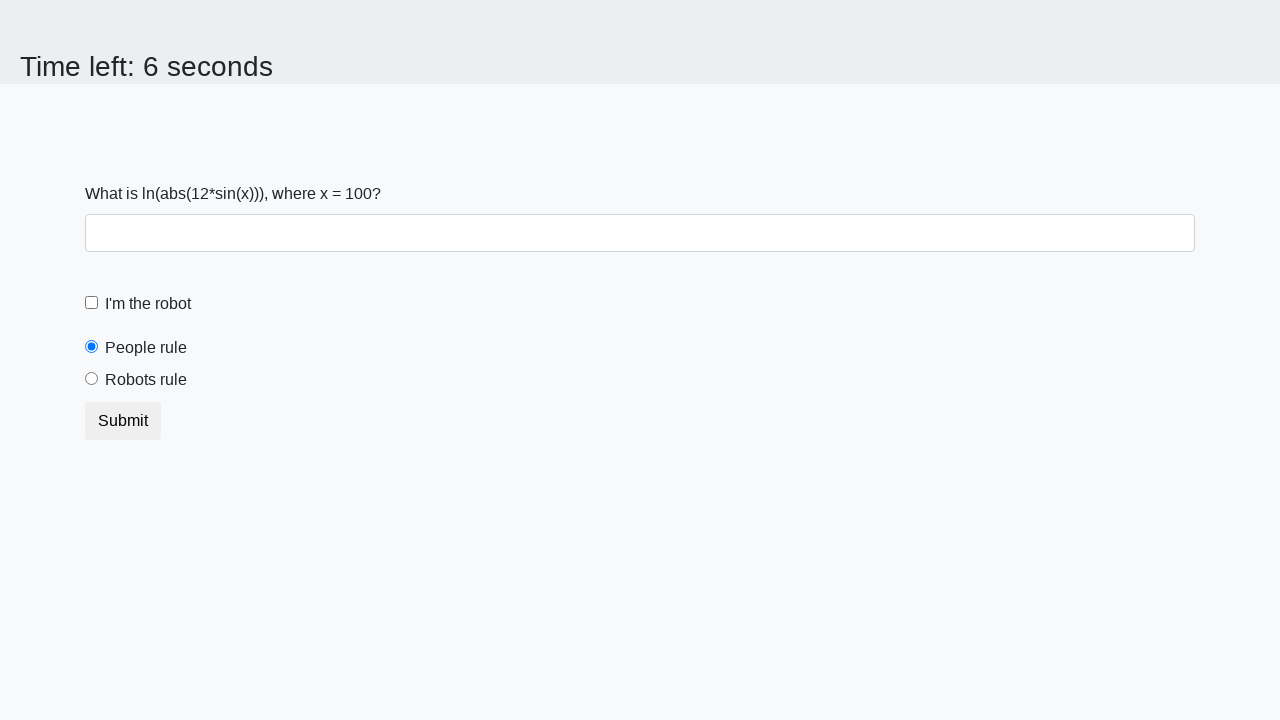

Retrieved input value from page: 100
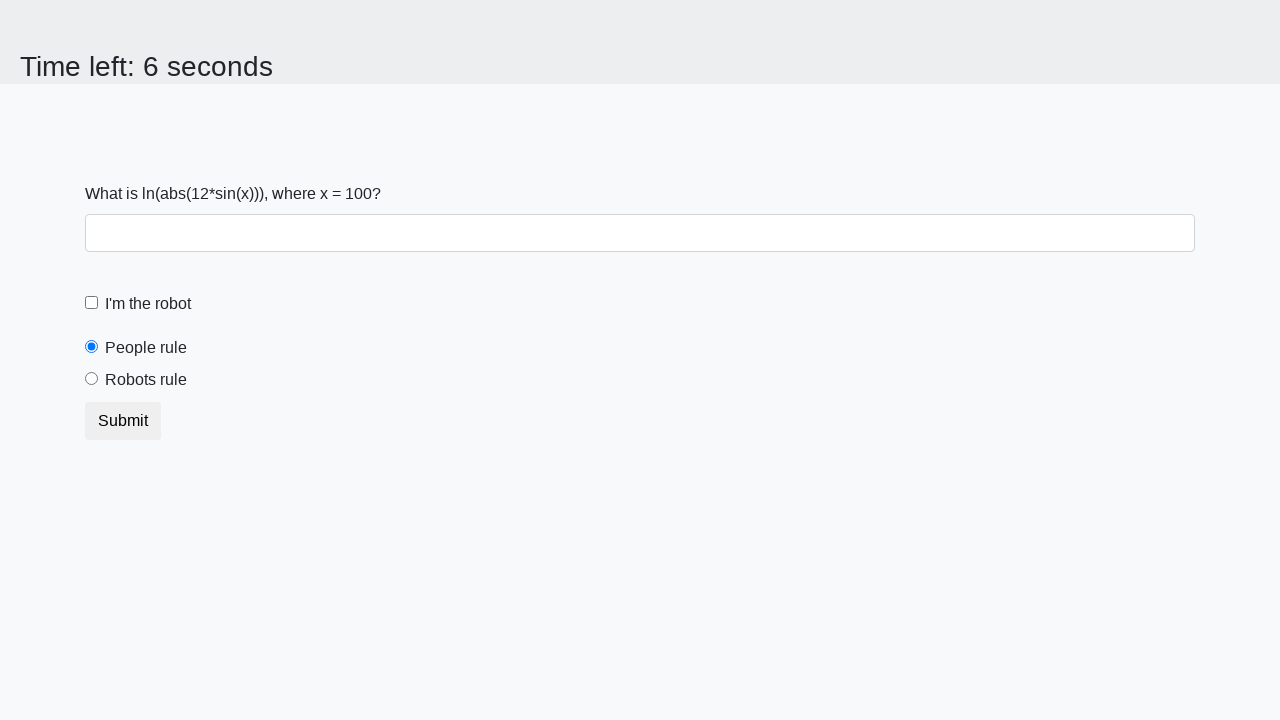

Calculated logarithmic result using formula log(|12*sin(x)|): 1.804410390024638
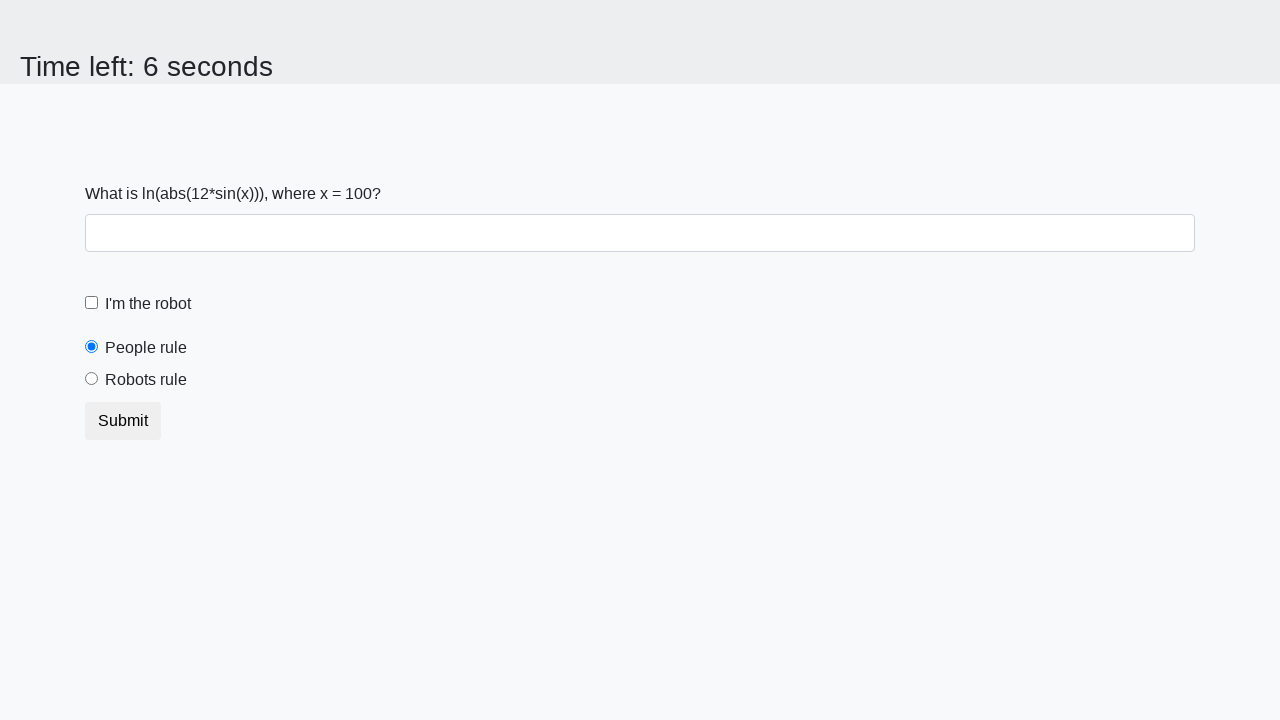

Filled answer field with calculated value: 1.804410390024638 on #answer
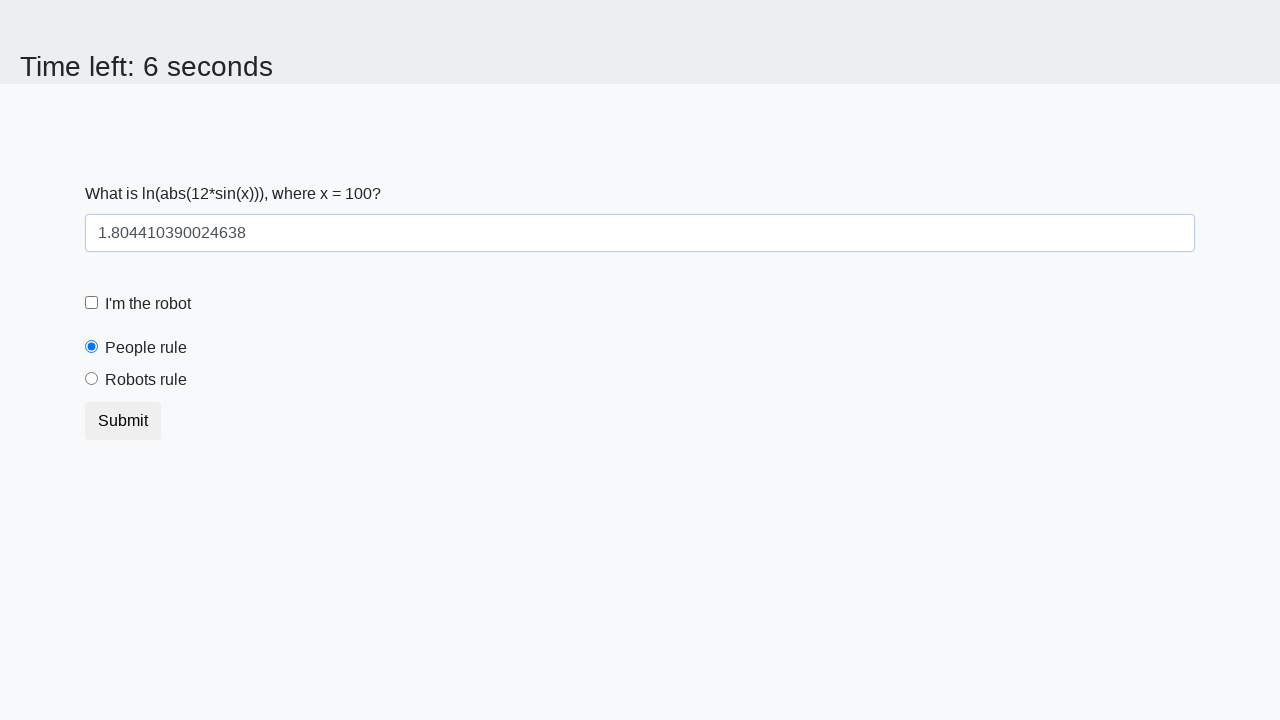

Checked the robot verification checkbox at (92, 303) on #robotCheckbox
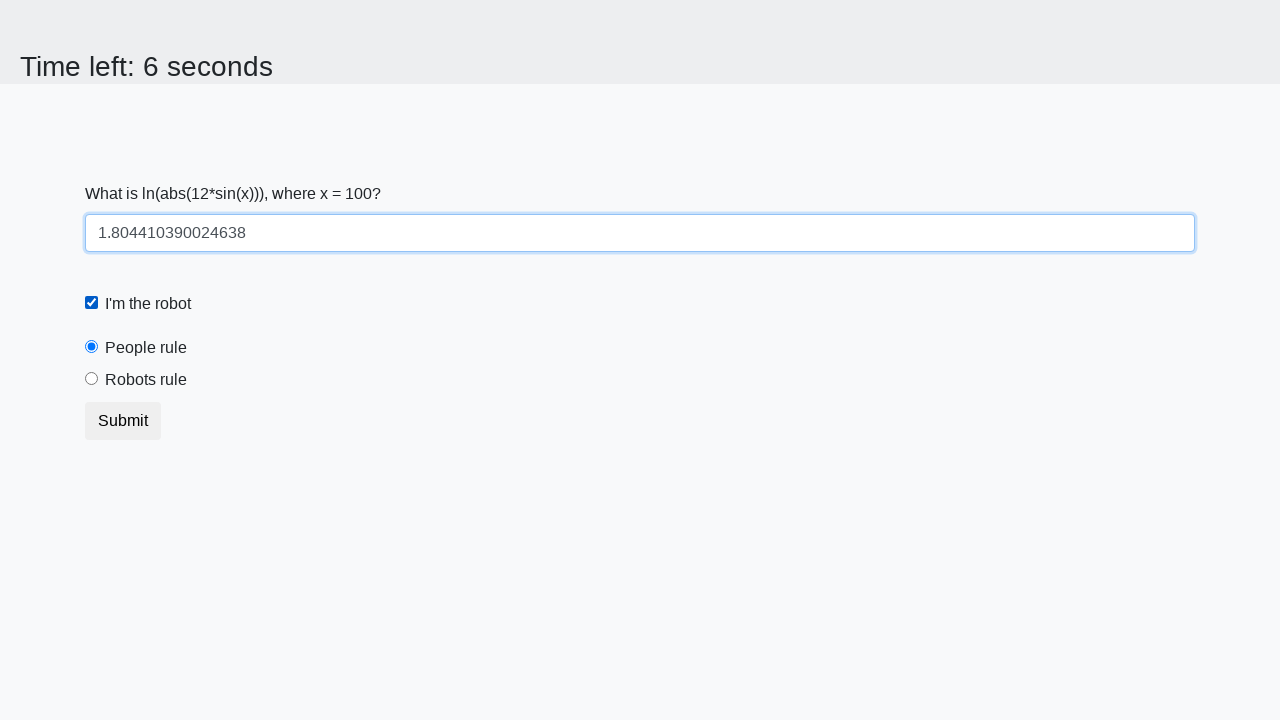

Selected the robots rule radio button at (92, 379) on #robotsRule
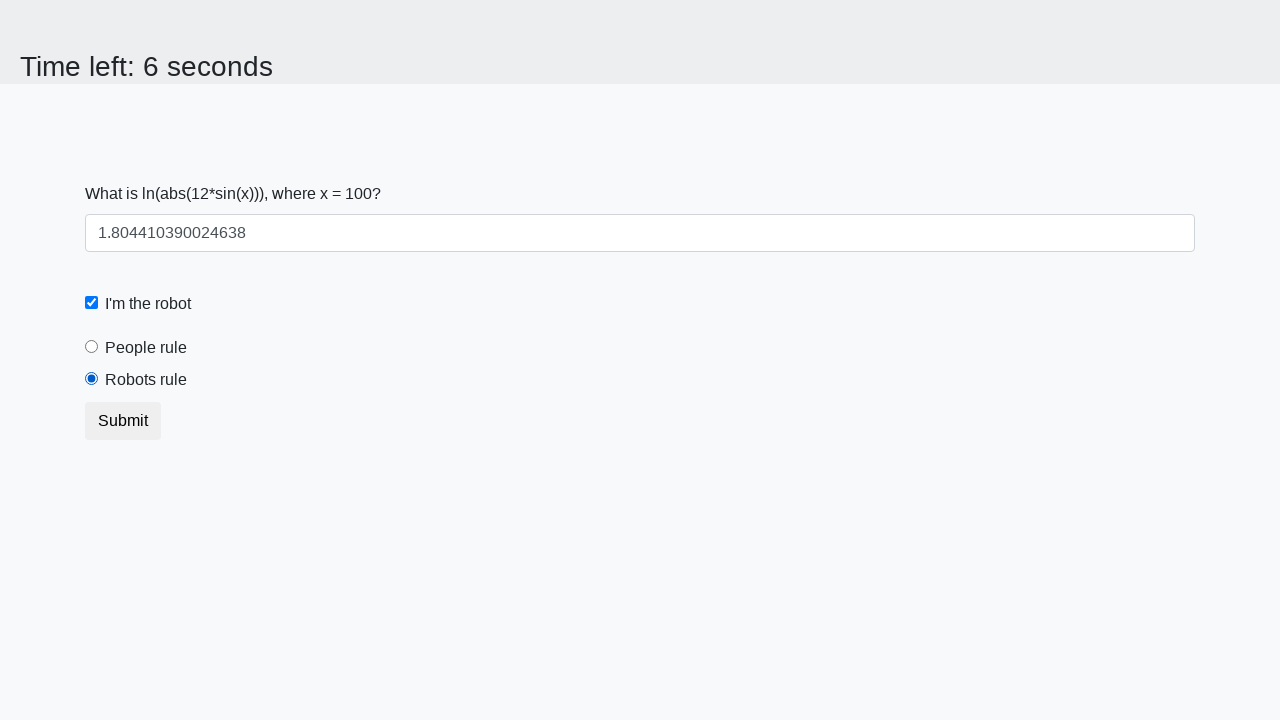

Clicked the form submit button at (123, 421) on body > div > form > button
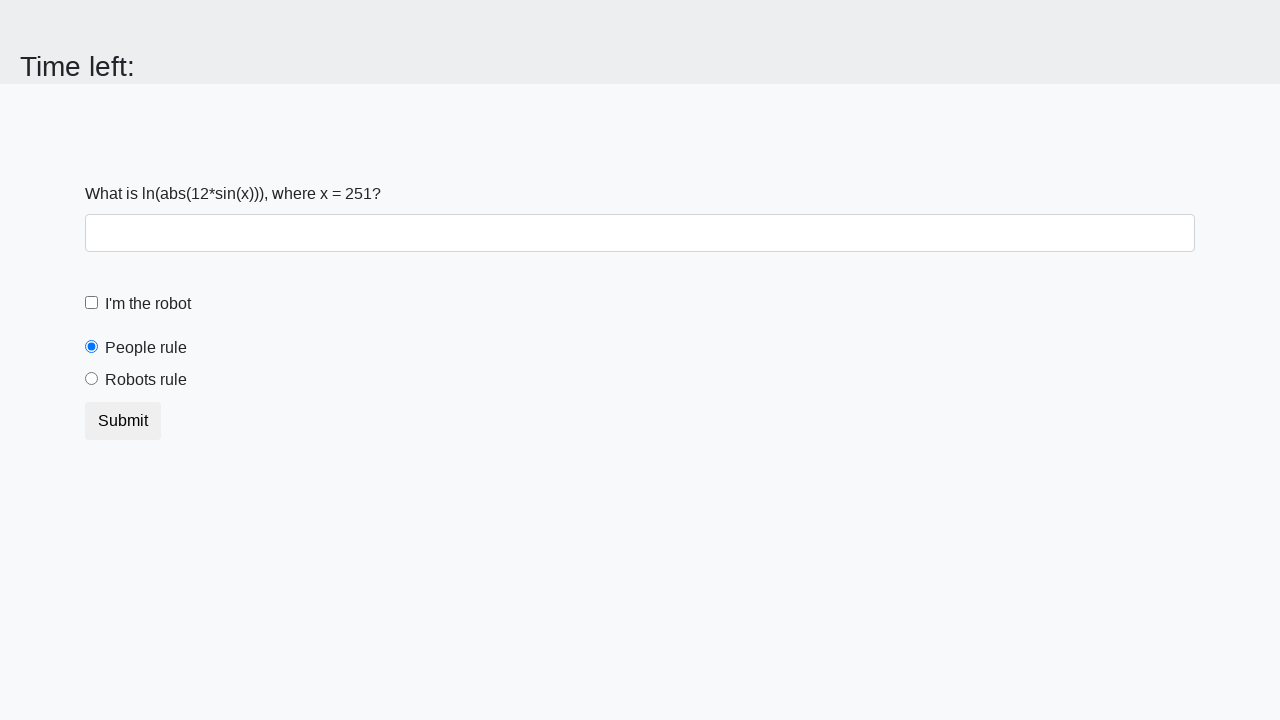

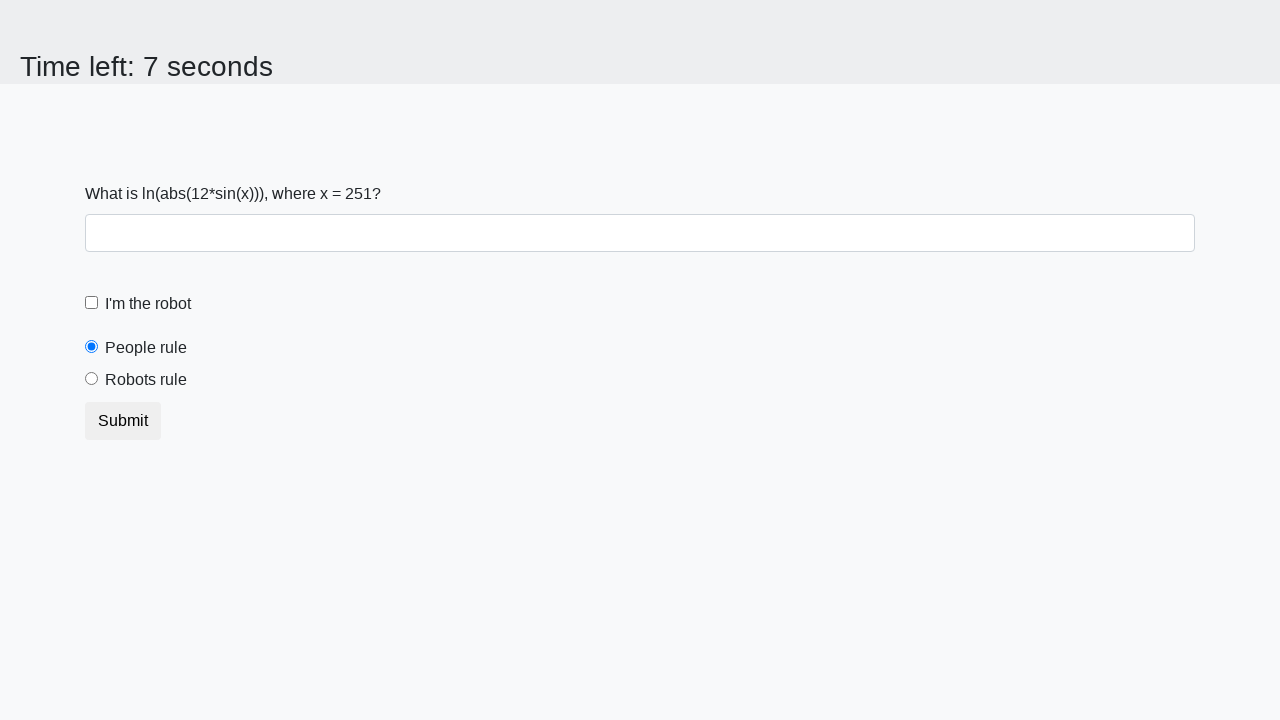